Tests dropdown and autocomplete functionality on a flight booking practice page by selecting a country from autocomplete suggestions, incrementing passenger counts (adults, children, infants), and selecting a currency from a dropdown.

Starting URL: https://rahulshettyacademy.com/dropdownsPractise/

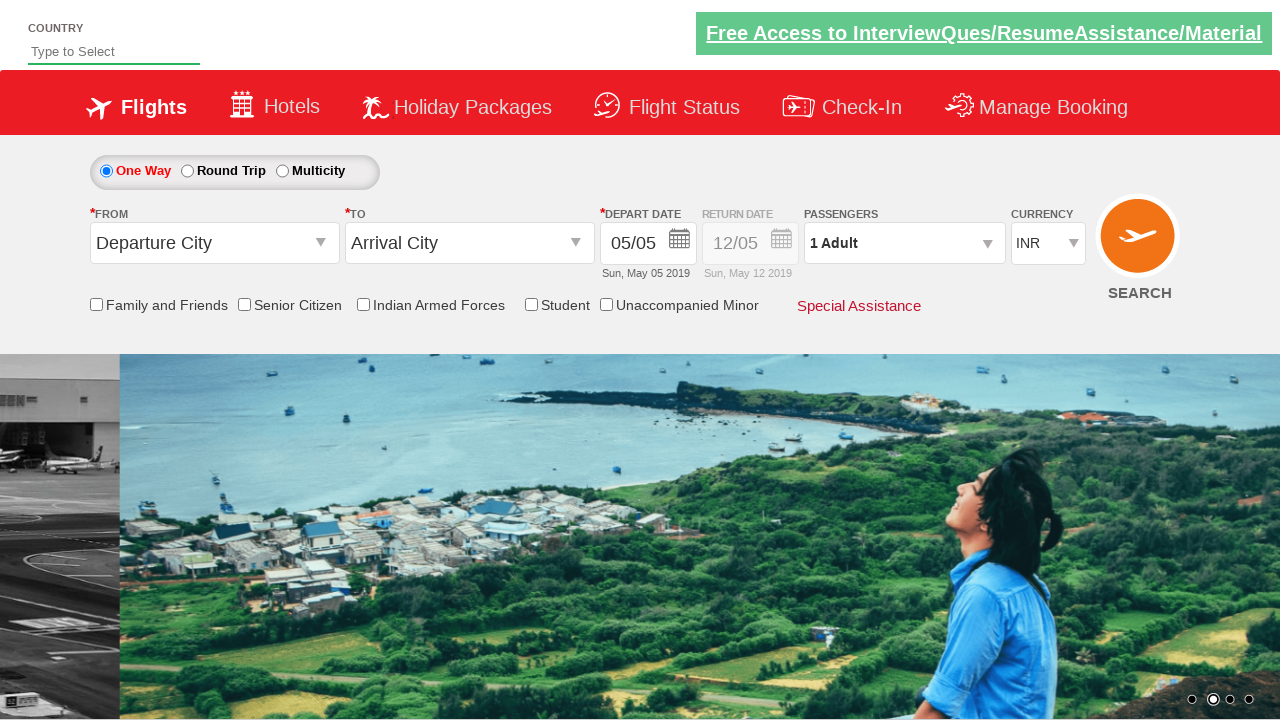

Typed 'Ge' in autocomplete field to search for country on #autosuggest
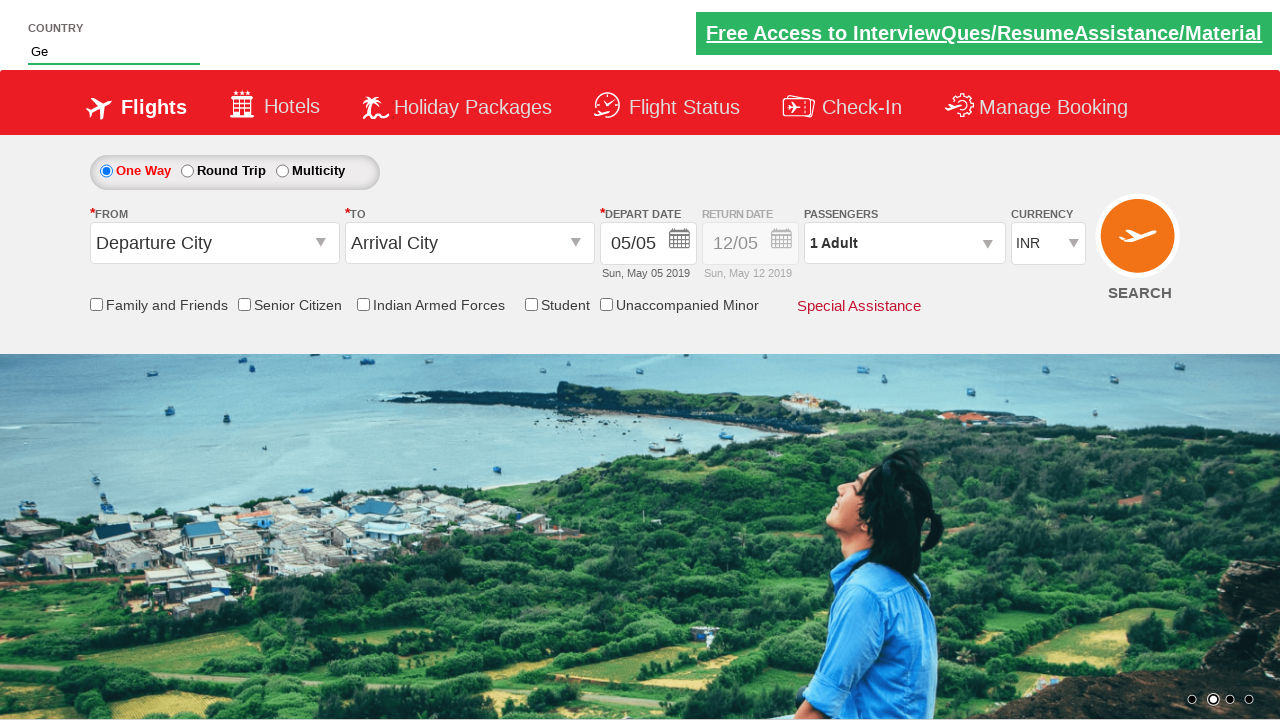

Autocomplete suggestions appeared
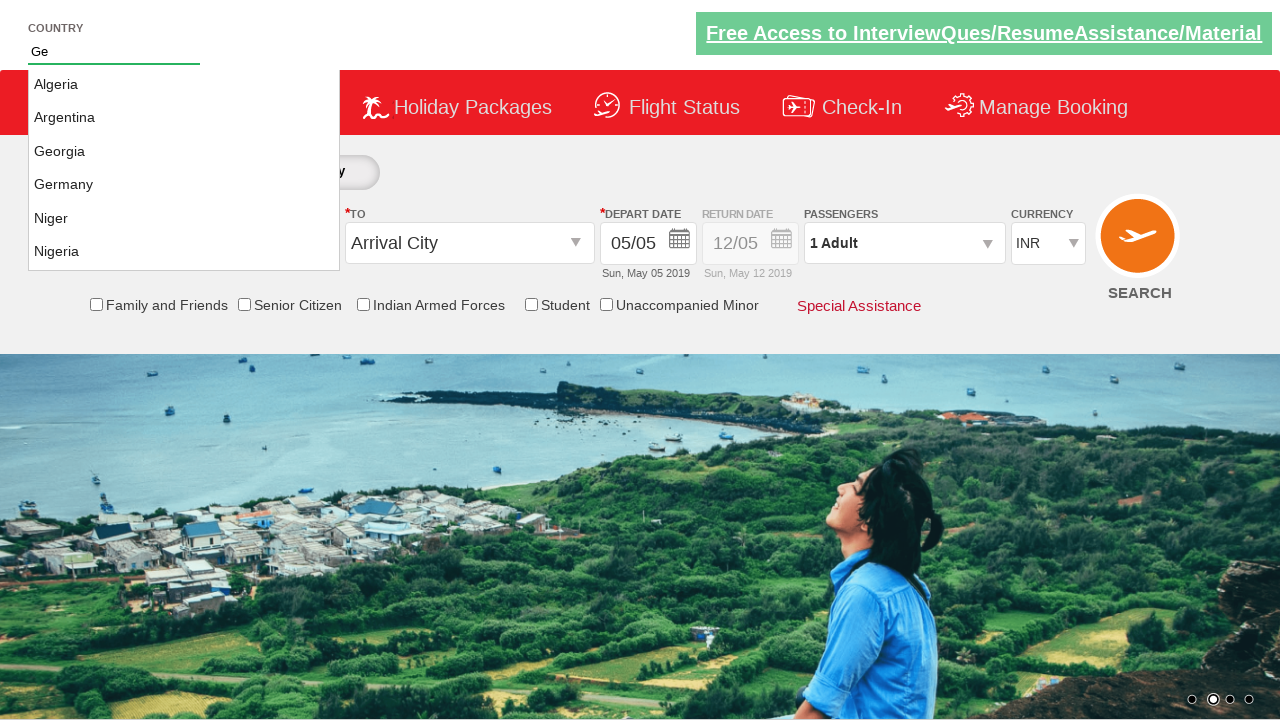

Selected Germany from autocomplete suggestions at (184, 185) on li.ui-menu-item a:has-text('Germany')
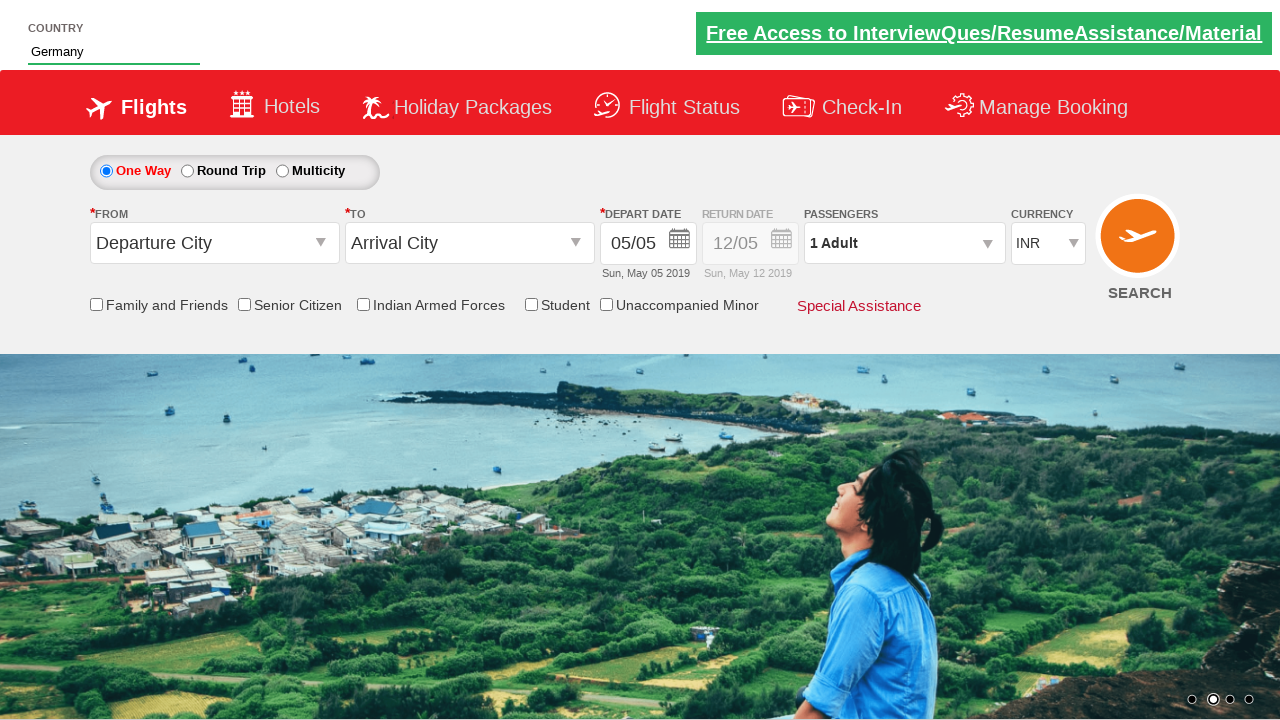

Clicked on passenger info dropdown at (904, 243) on #divpaxinfo
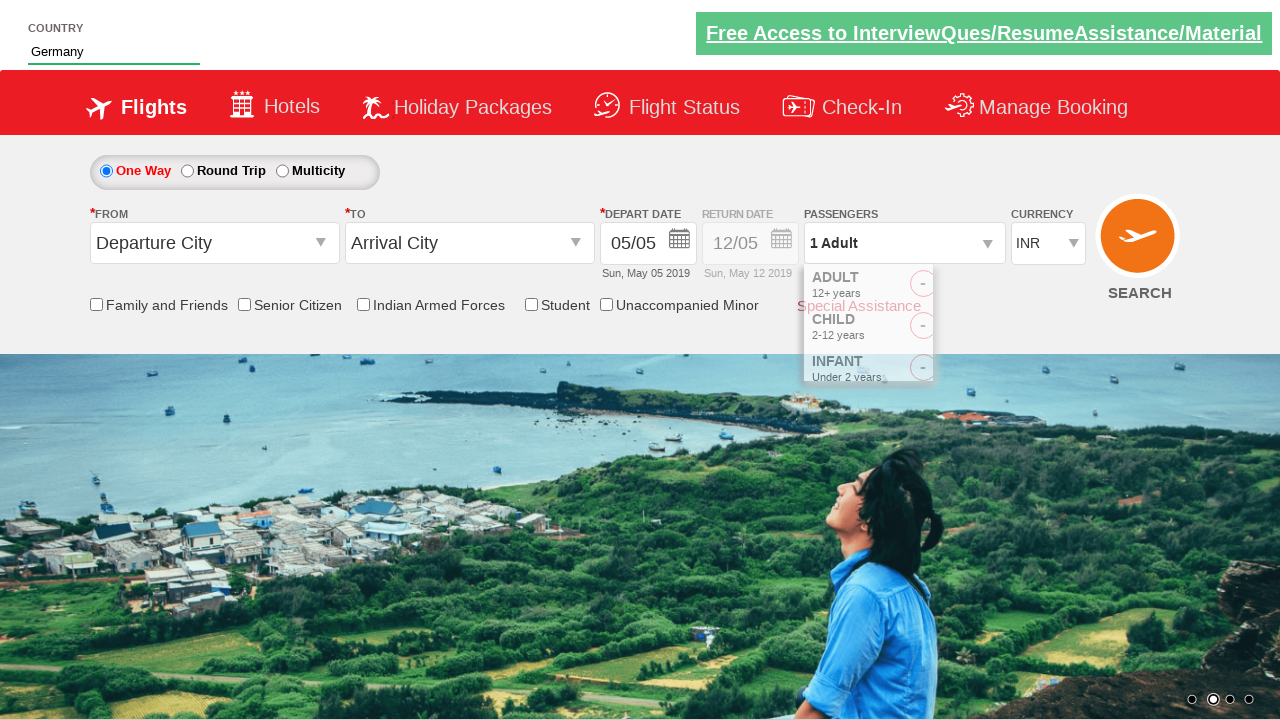

Passenger options became visible
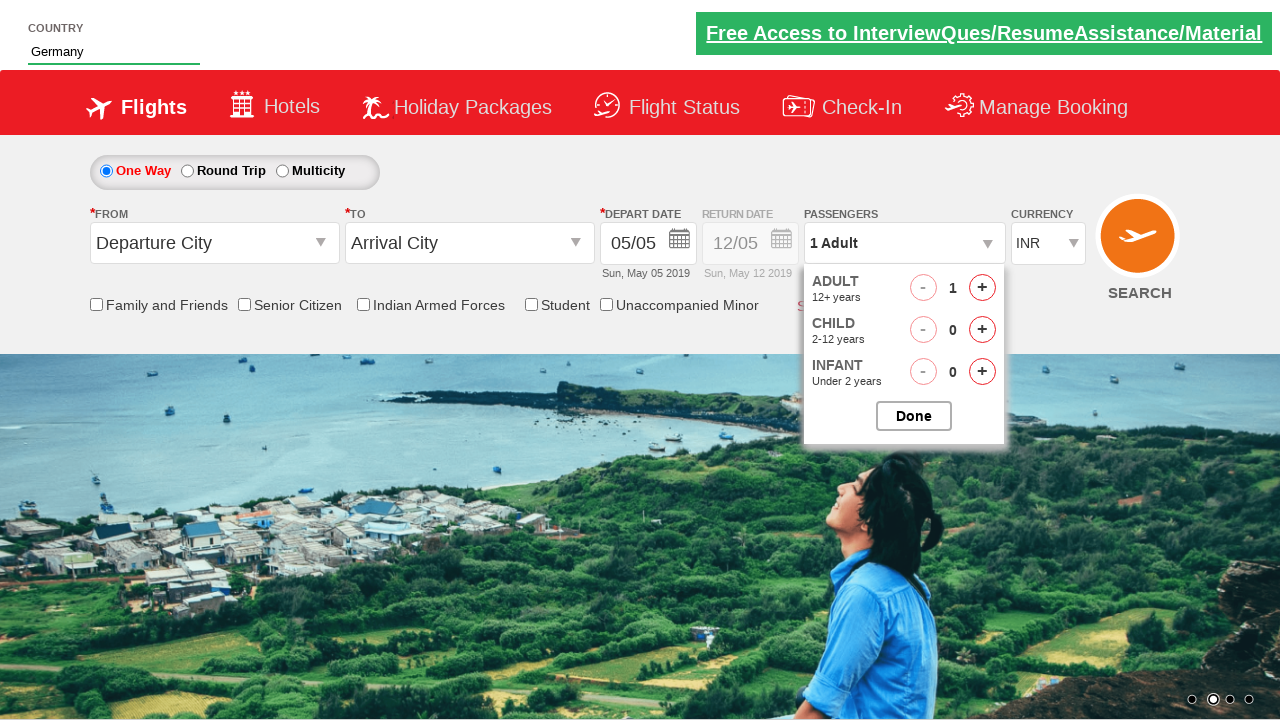

Incremented adult count (iteration 1/3) at (982, 288) on #hrefIncAdt
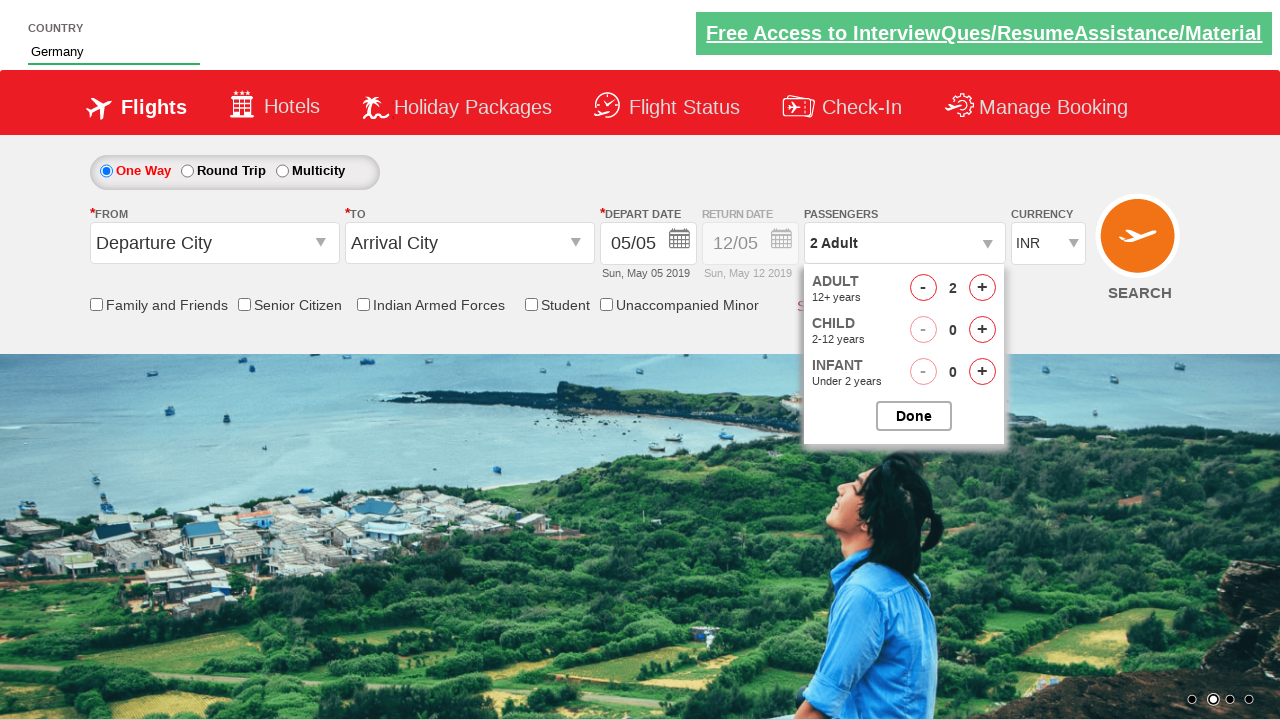

Incremented adult count (iteration 2/3) at (982, 288) on #hrefIncAdt
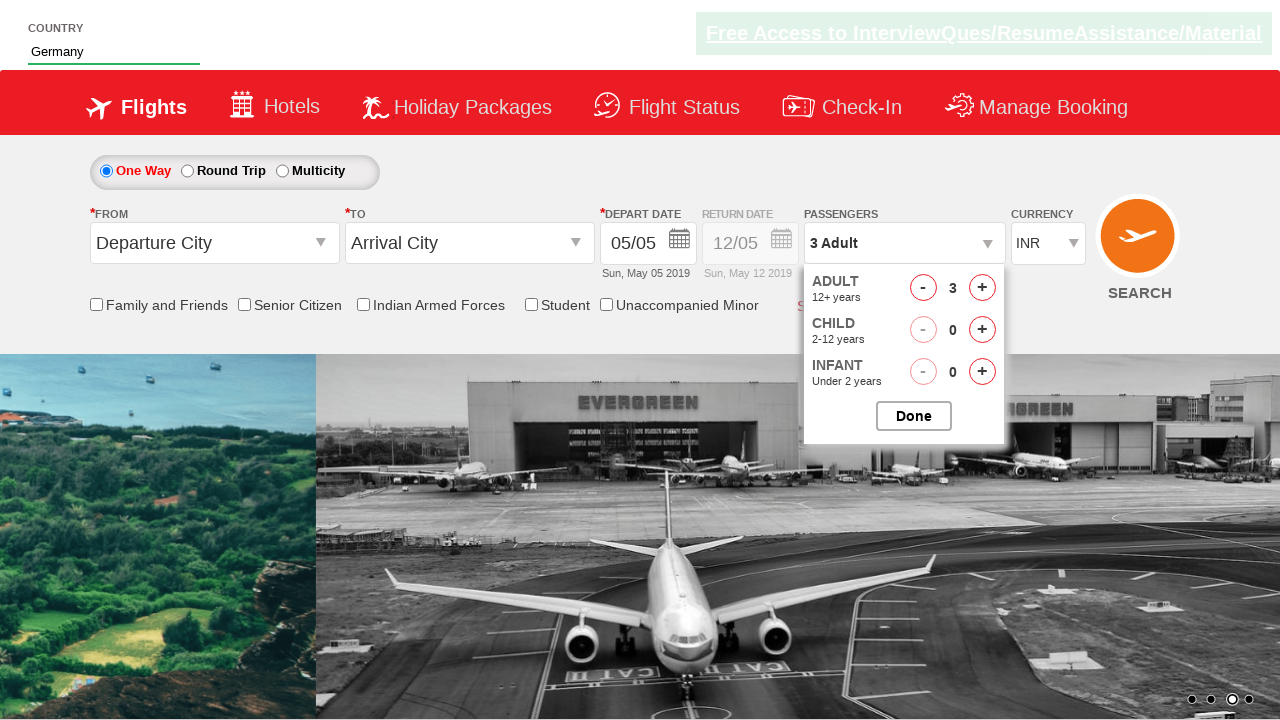

Incremented adult count (iteration 3/3) at (982, 288) on #hrefIncAdt
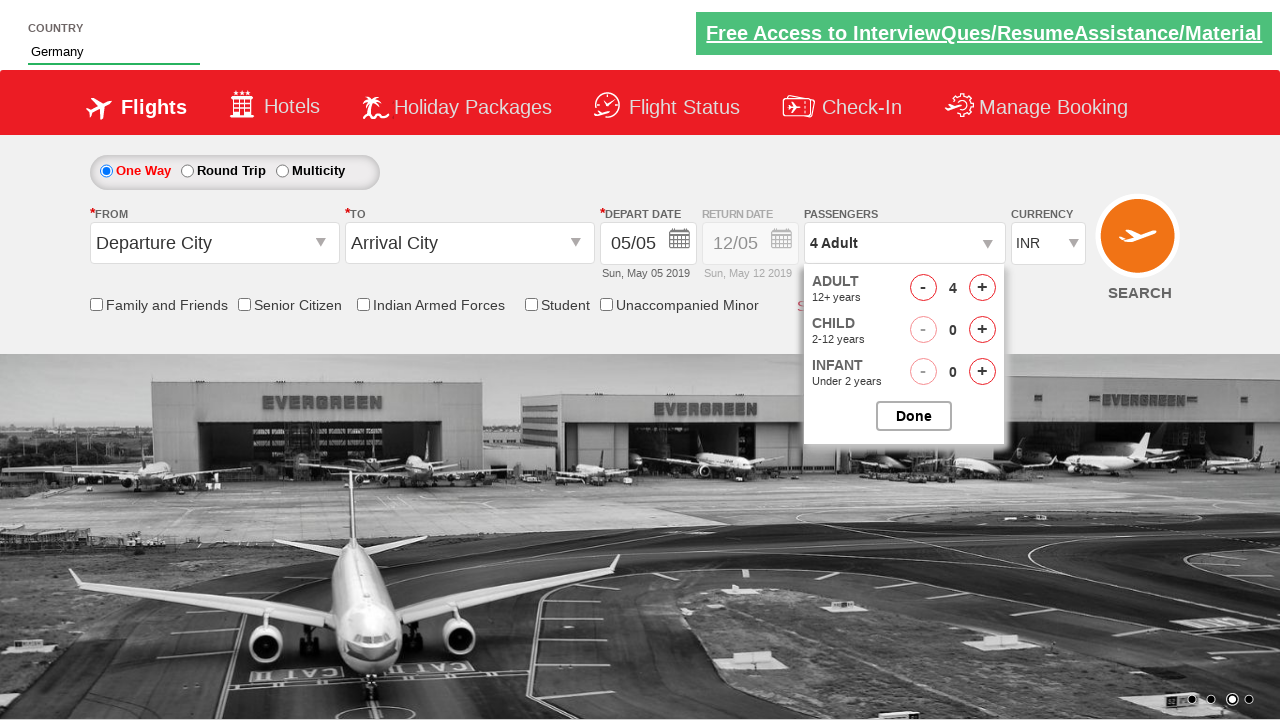

Incremented child count (iteration 1/2) at (982, 330) on #hrefIncChd
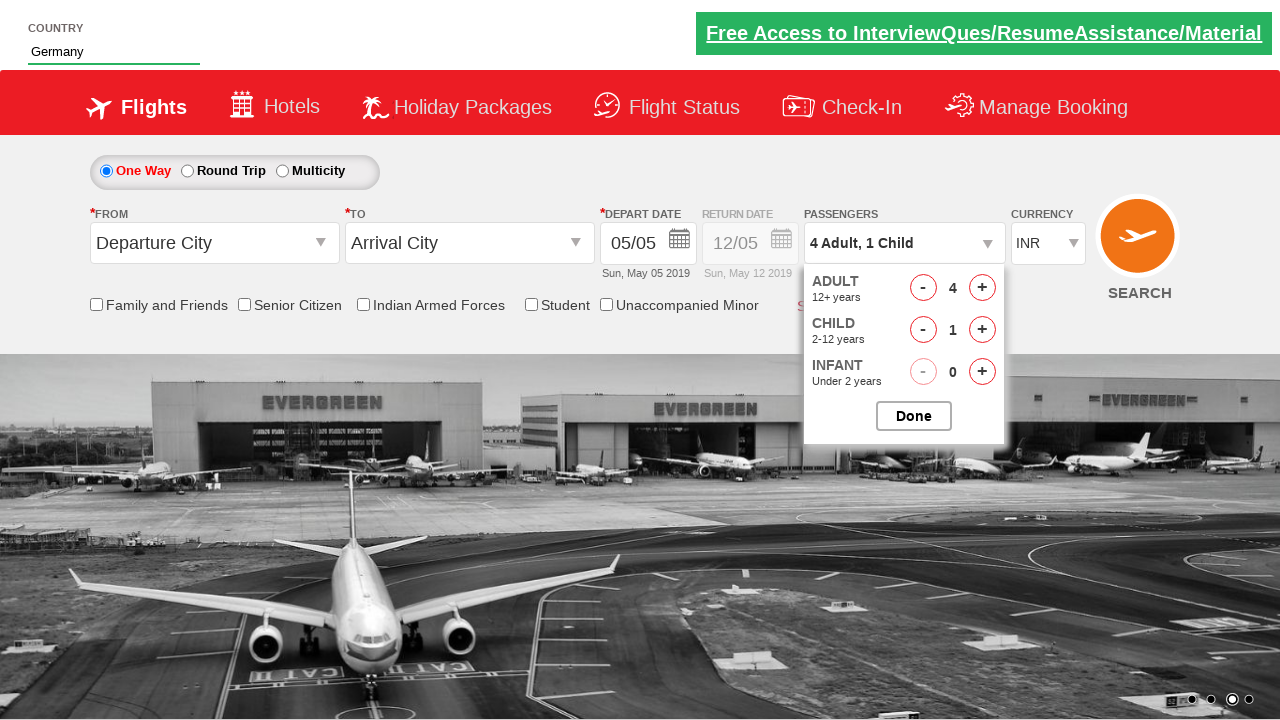

Incremented child count (iteration 2/2) at (982, 330) on #hrefIncChd
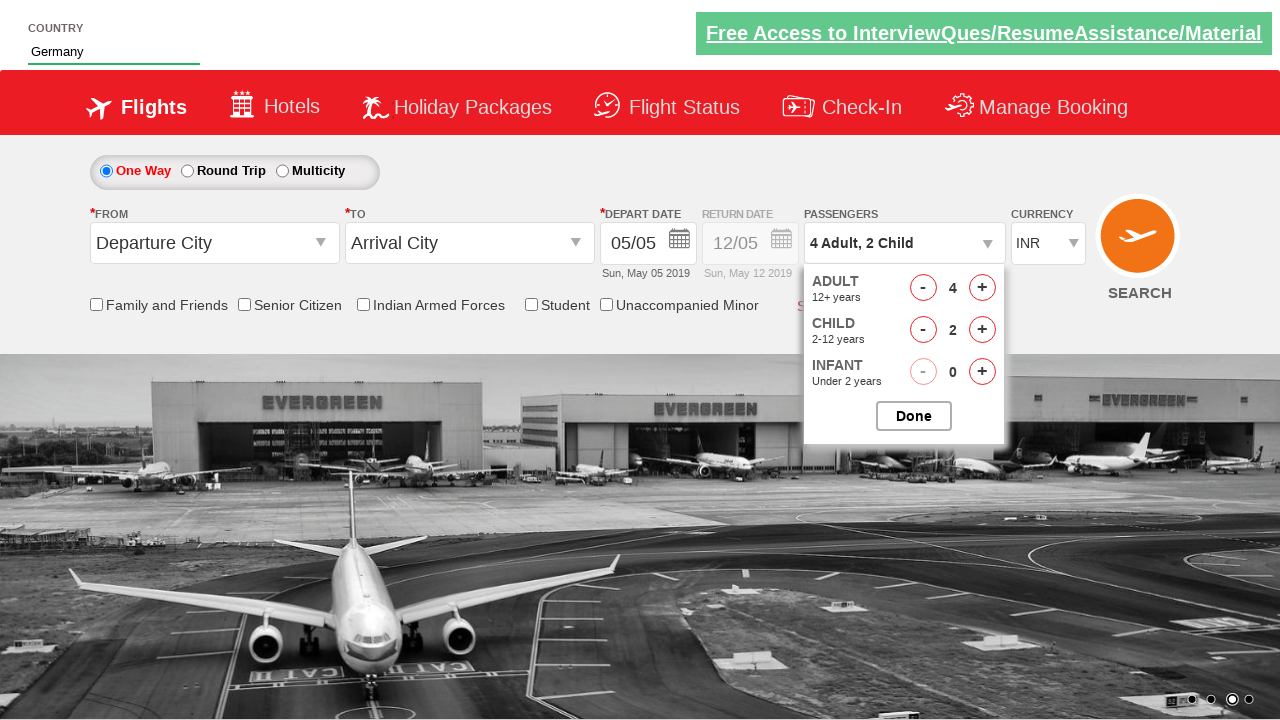

Incremented infant count at (982, 372) on #hrefIncInf
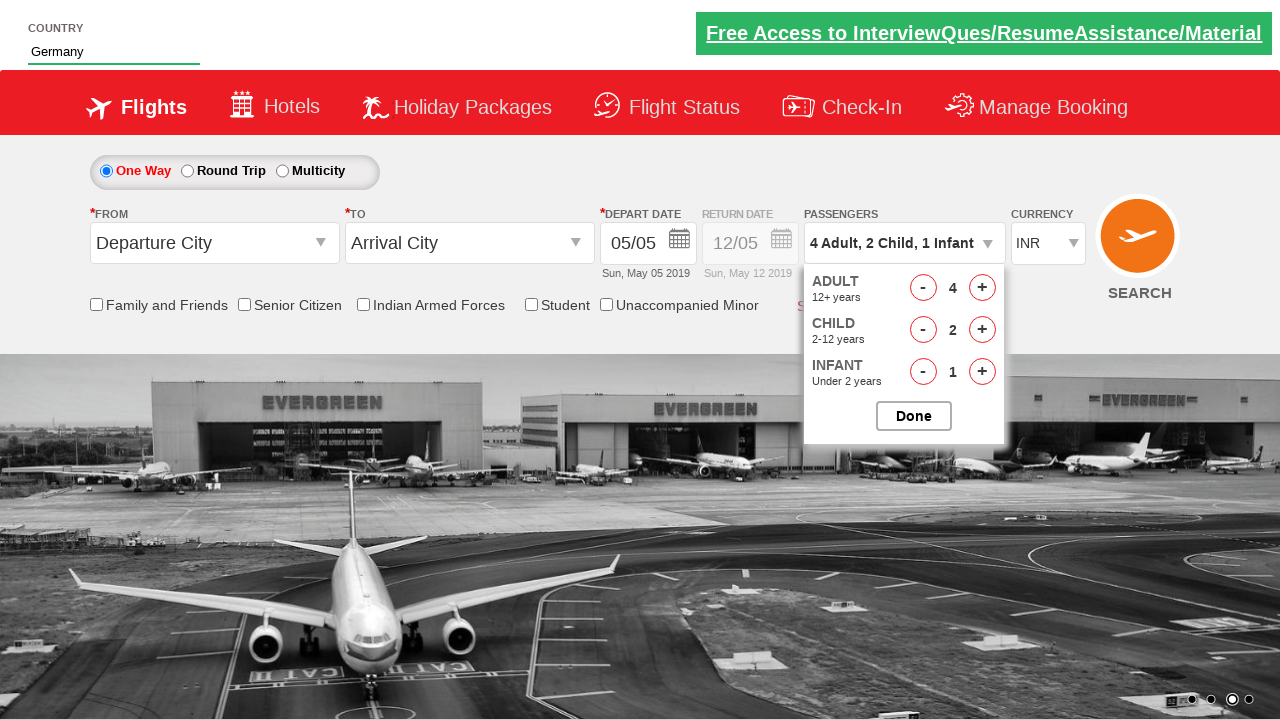

Closed passenger options popup at (914, 416) on #btnclosepaxoption
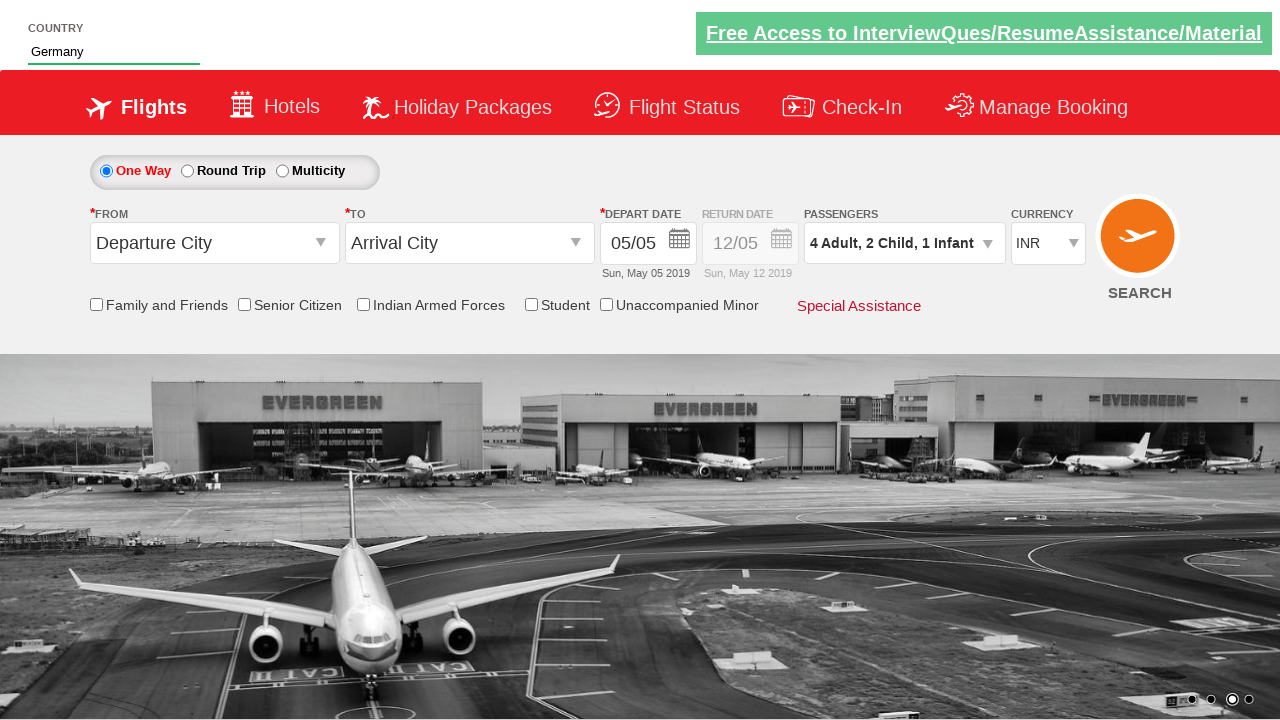

Selected USD from currency dropdown on #ctl00_mainContent_DropDownListCurrency
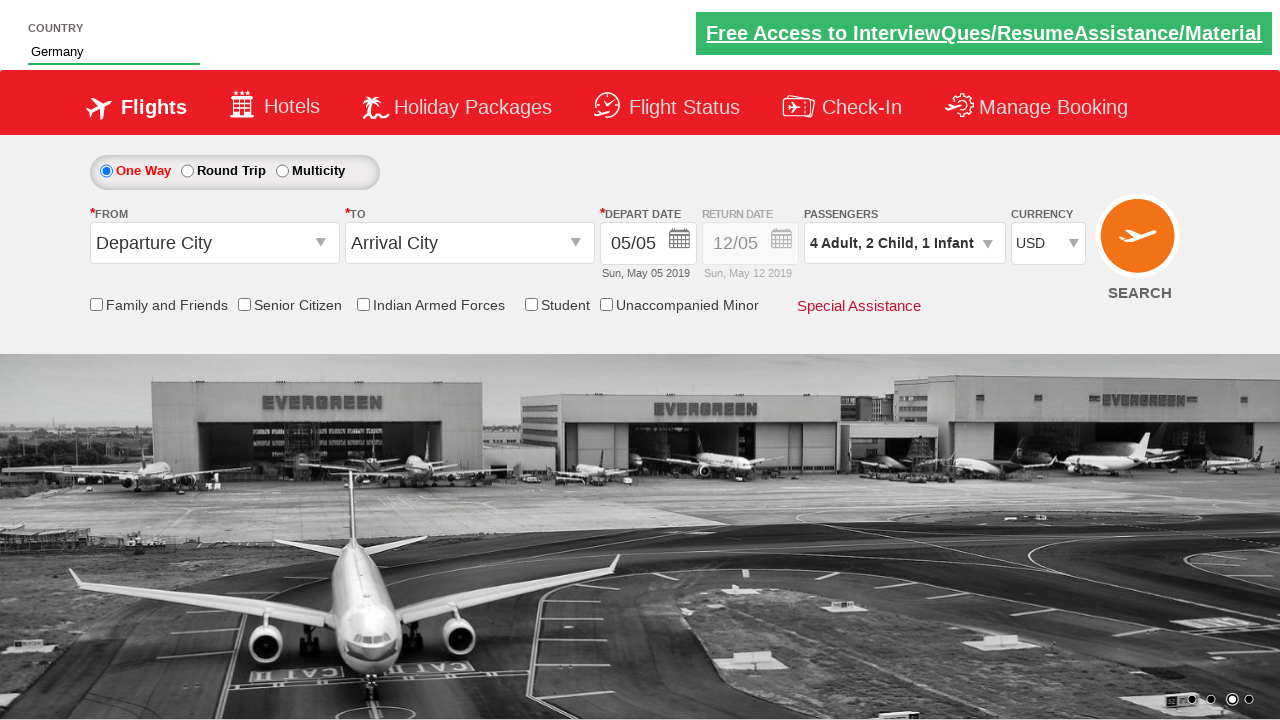

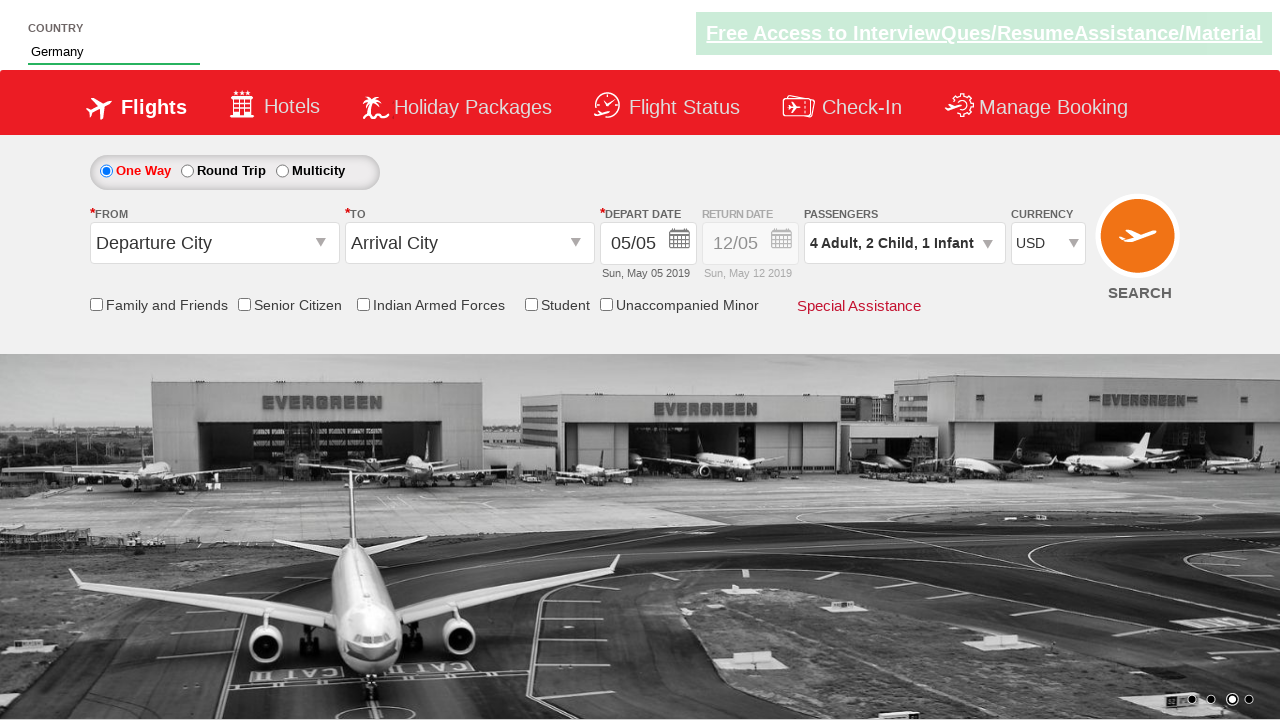